Tests prompt alert functionality by clicking a button to trigger an alert, entering text into the prompt, accepting it, and verifying the result message

Starting URL: https://www.leafground.com/alert.xhtml

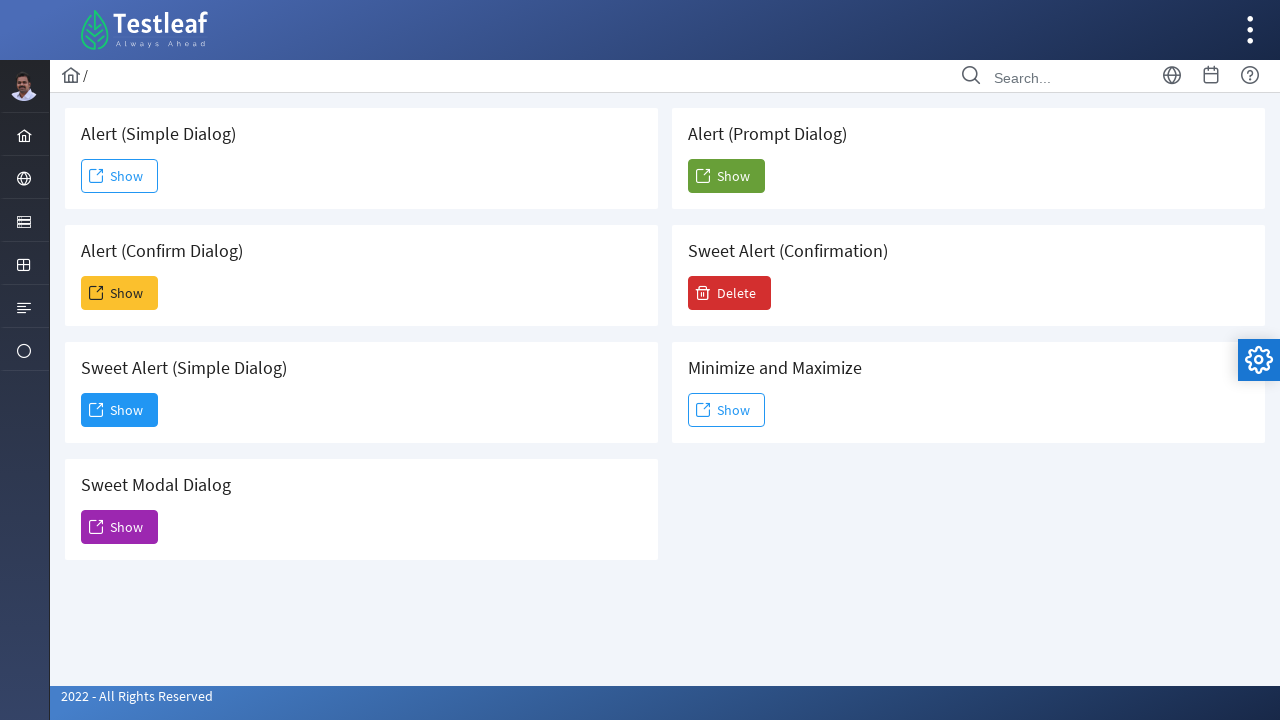

Clicked button to trigger prompt alert at (726, 176) on xpath=(//span[text()='Show'])[5]
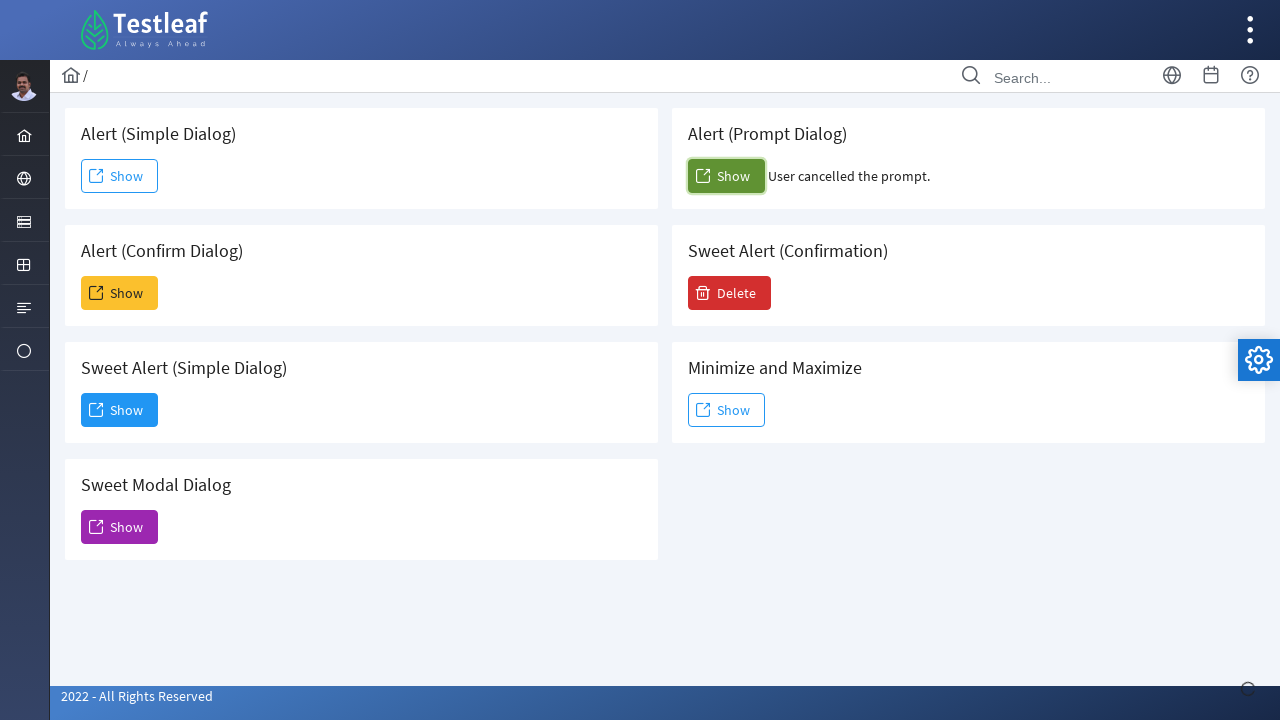

Set up dialog handler to accept prompt with text 'Hi TestLeaf'
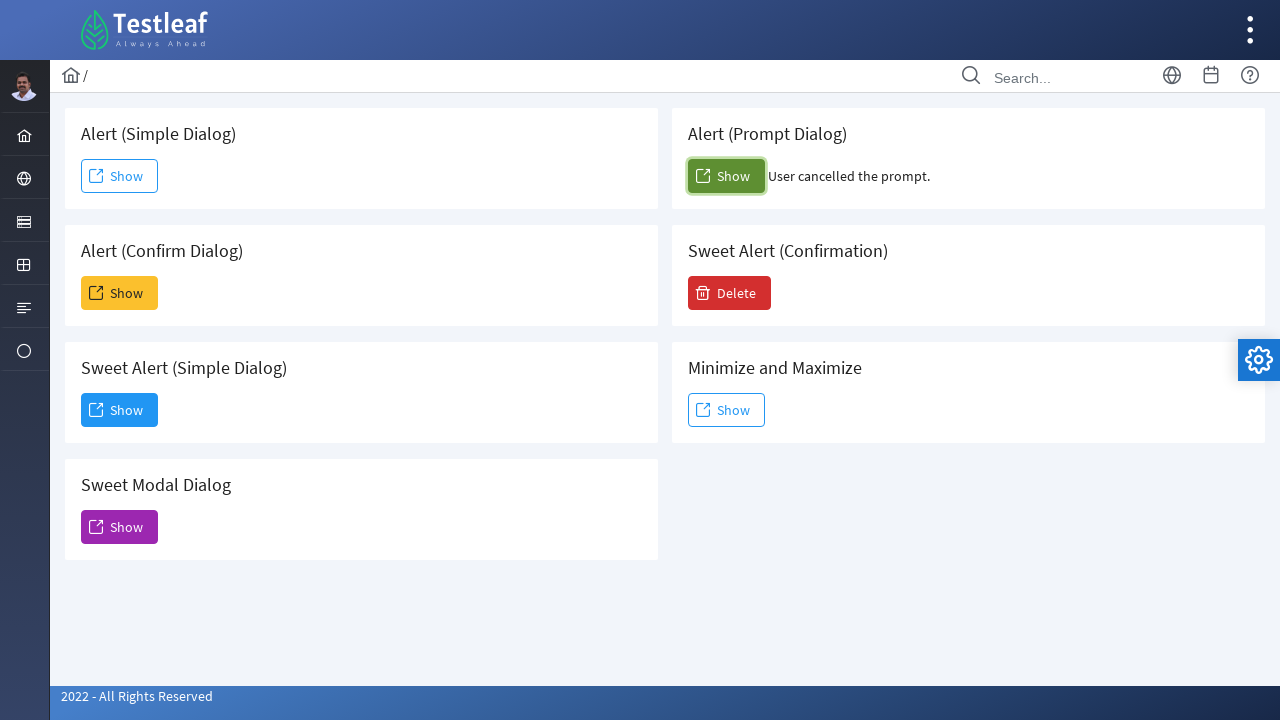

Waited for result message element to appear
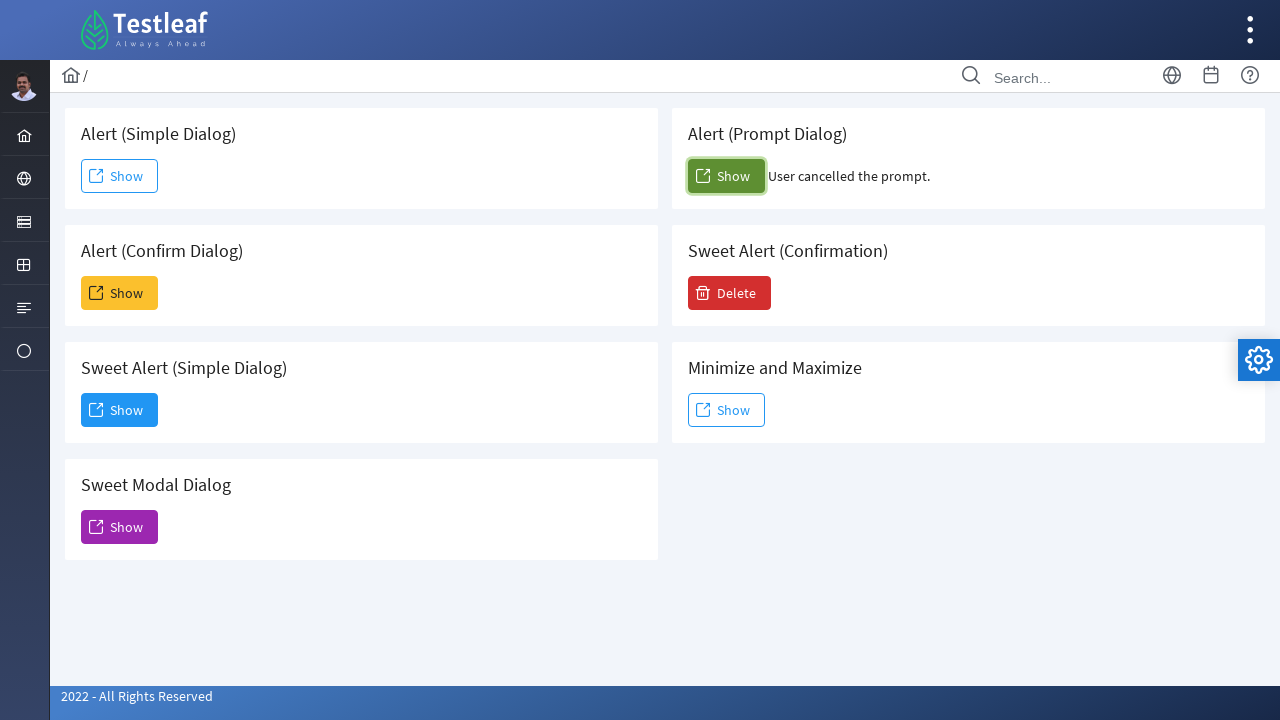

Retrieved result message: User cancelled the prompt.
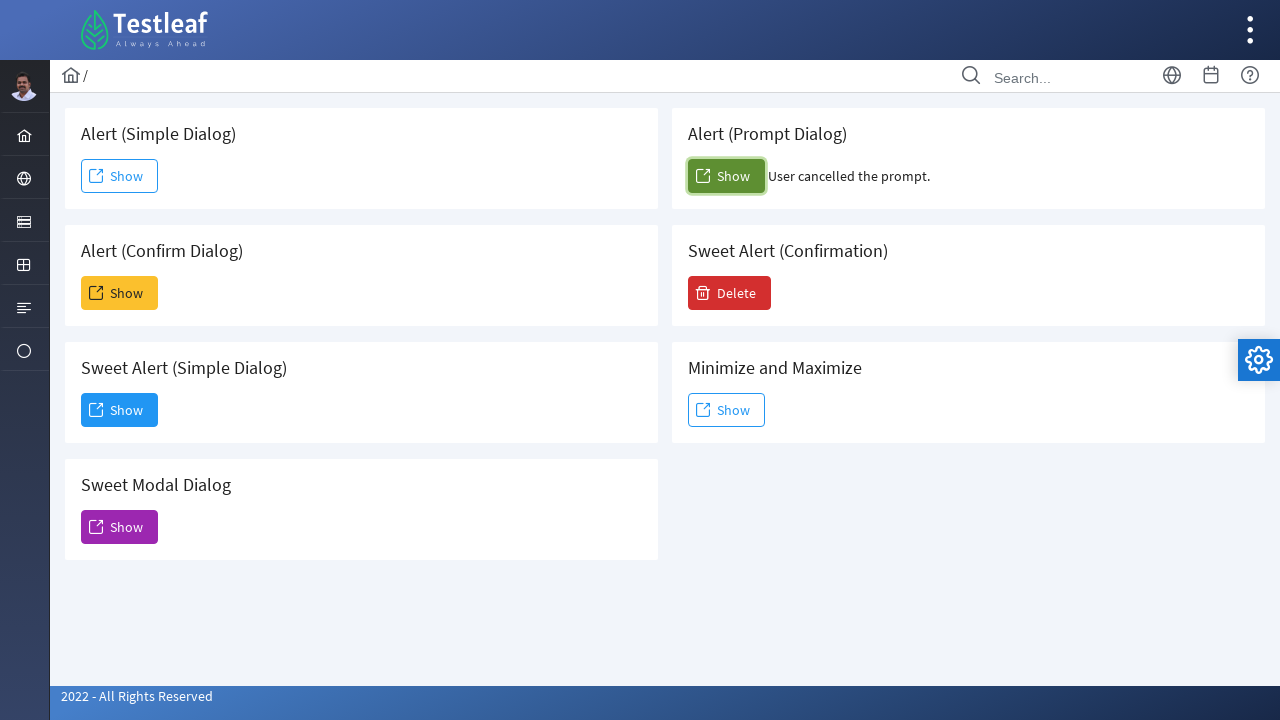

Printed result message to console
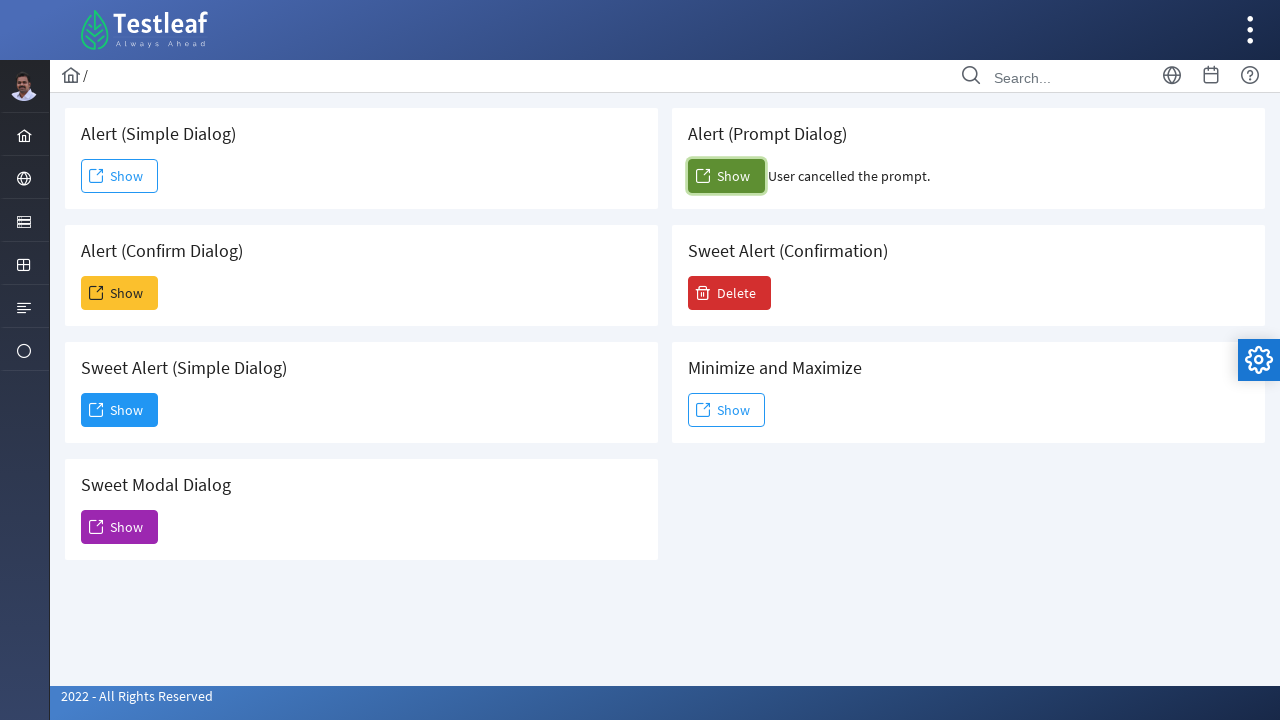

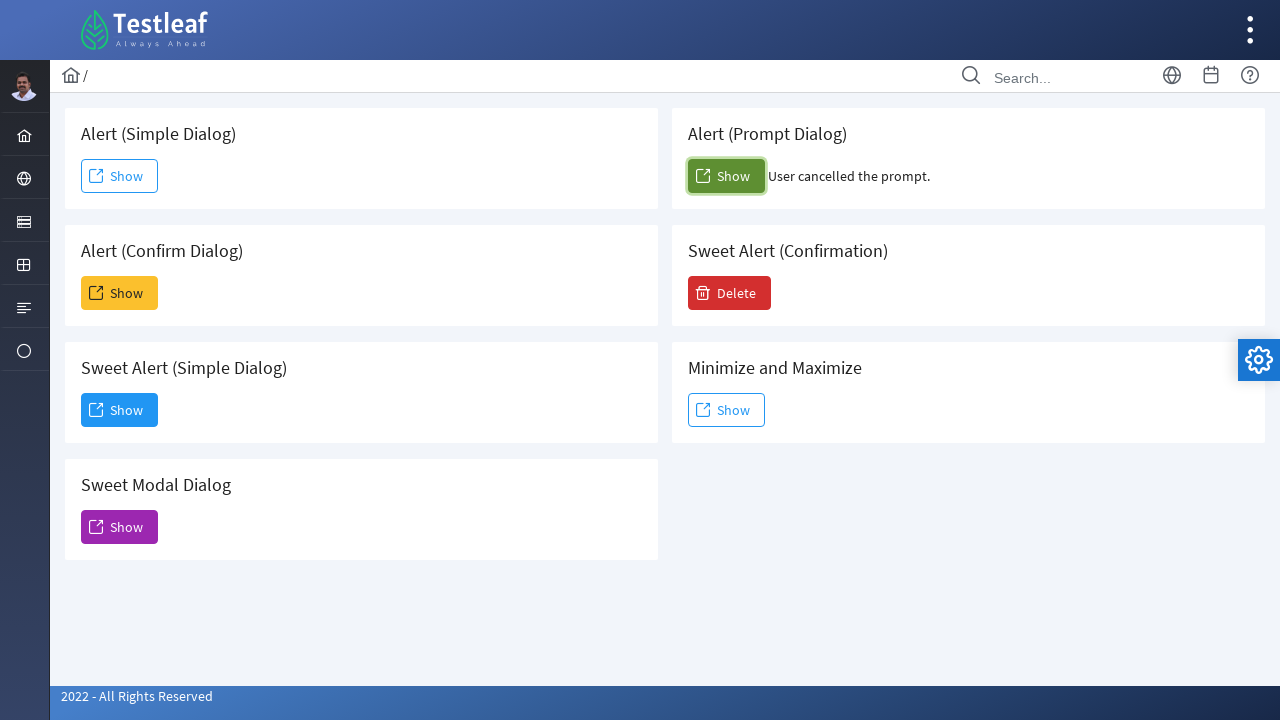